Tests prompt alert dialog by entering text in the prompt, accepting, and then dismissing a second prompt

Starting URL: https://www.hyrtutorials.com/p/alertsdemo.html

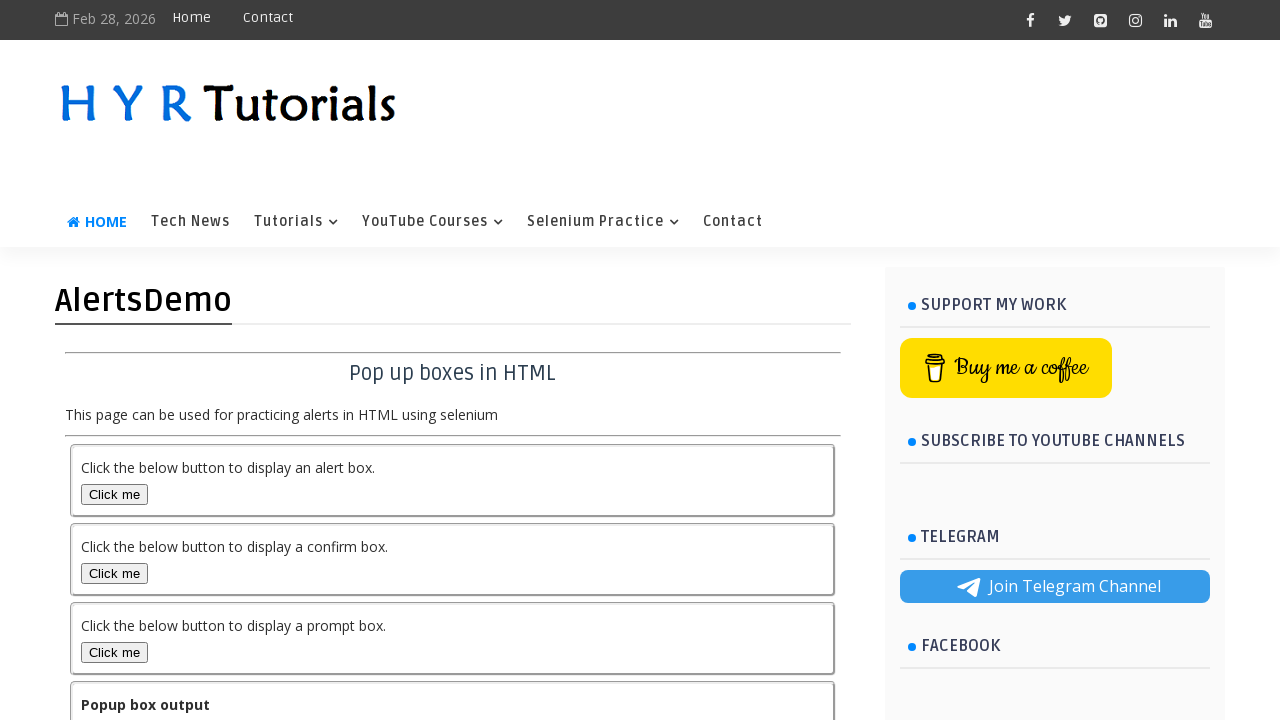

Set up dialog handler to accept prompt with 'JohnDoe123'
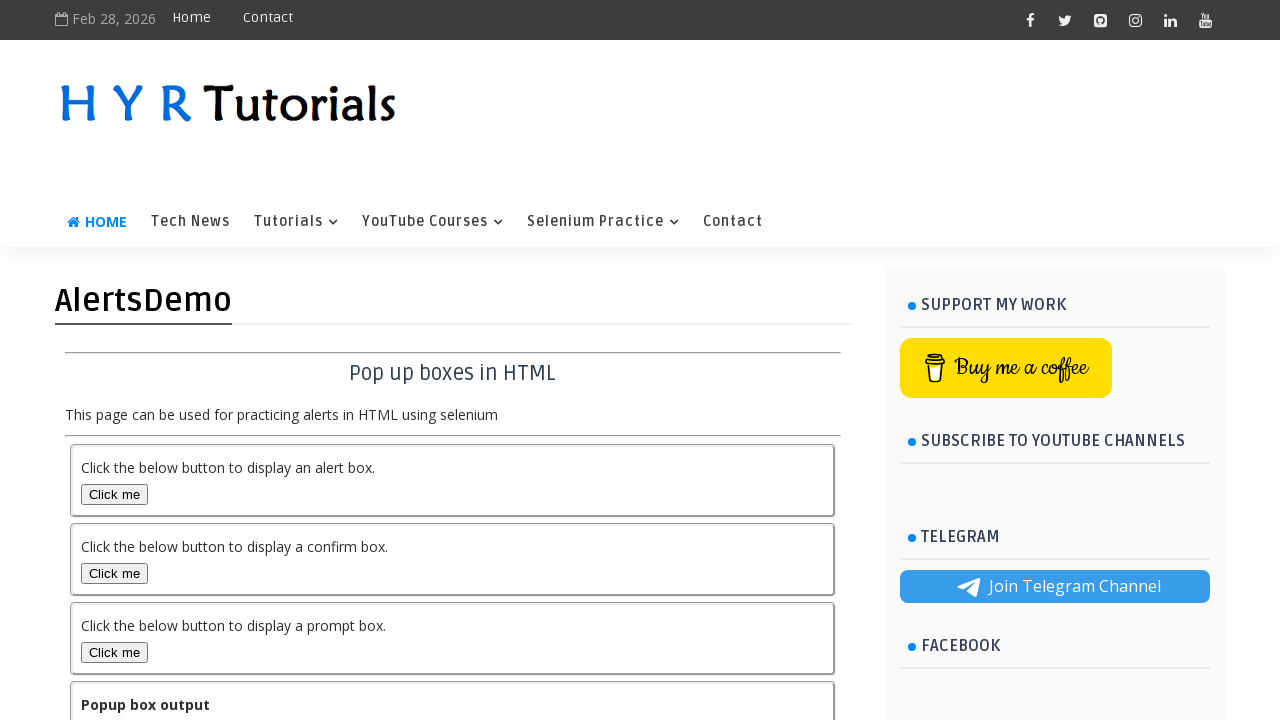

Prompt box button became available
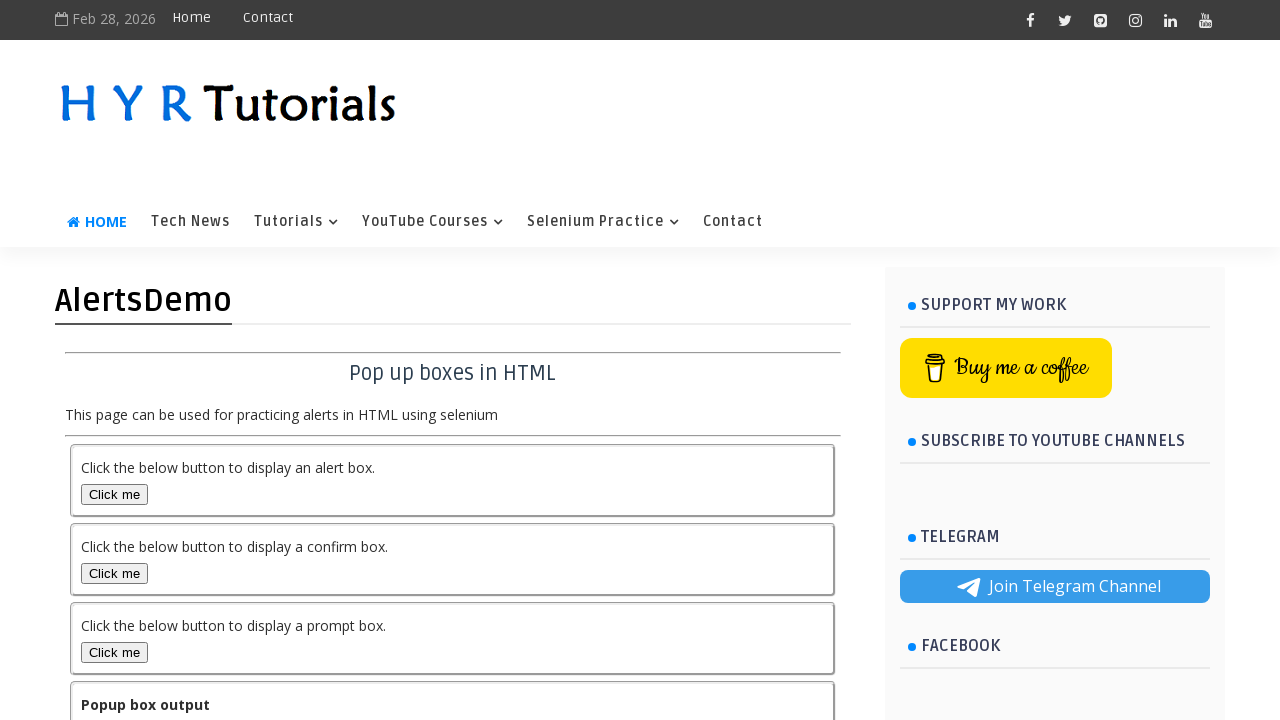

Clicked prompt box button to trigger first prompt at (114, 652) on #promptBox
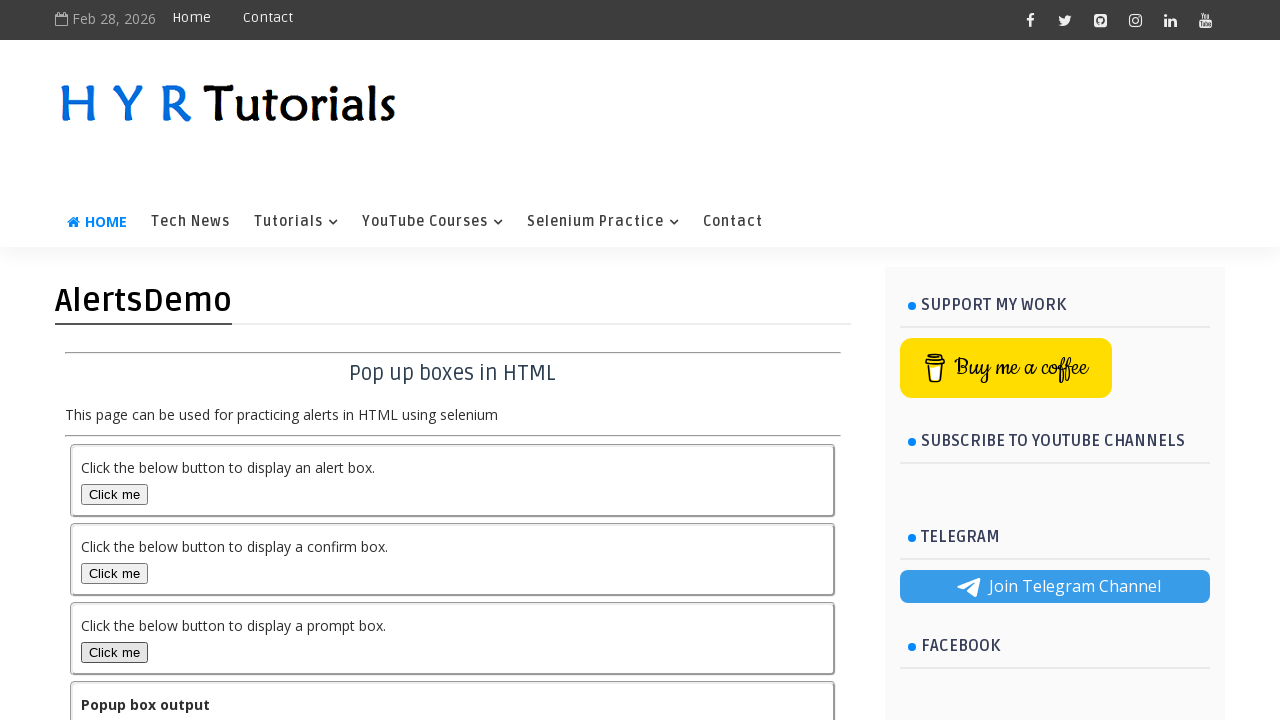

Waited for output to update after accepting first prompt
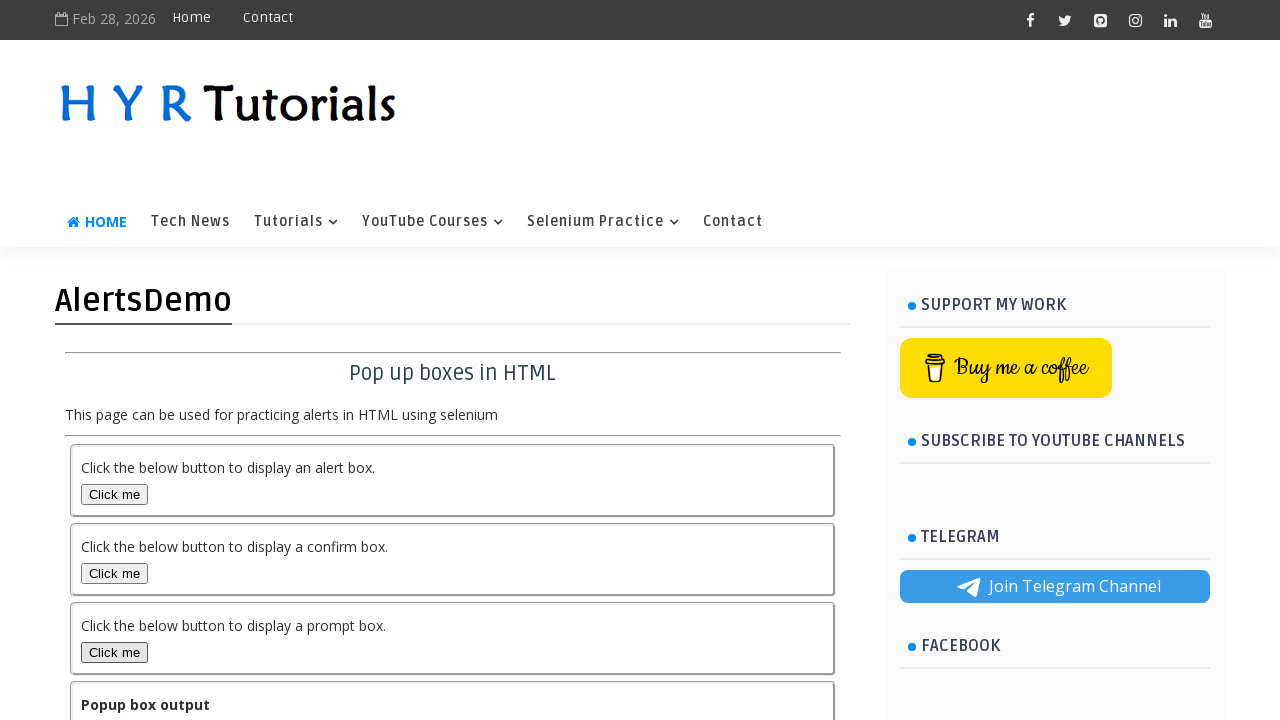

Removed accept dialog handler
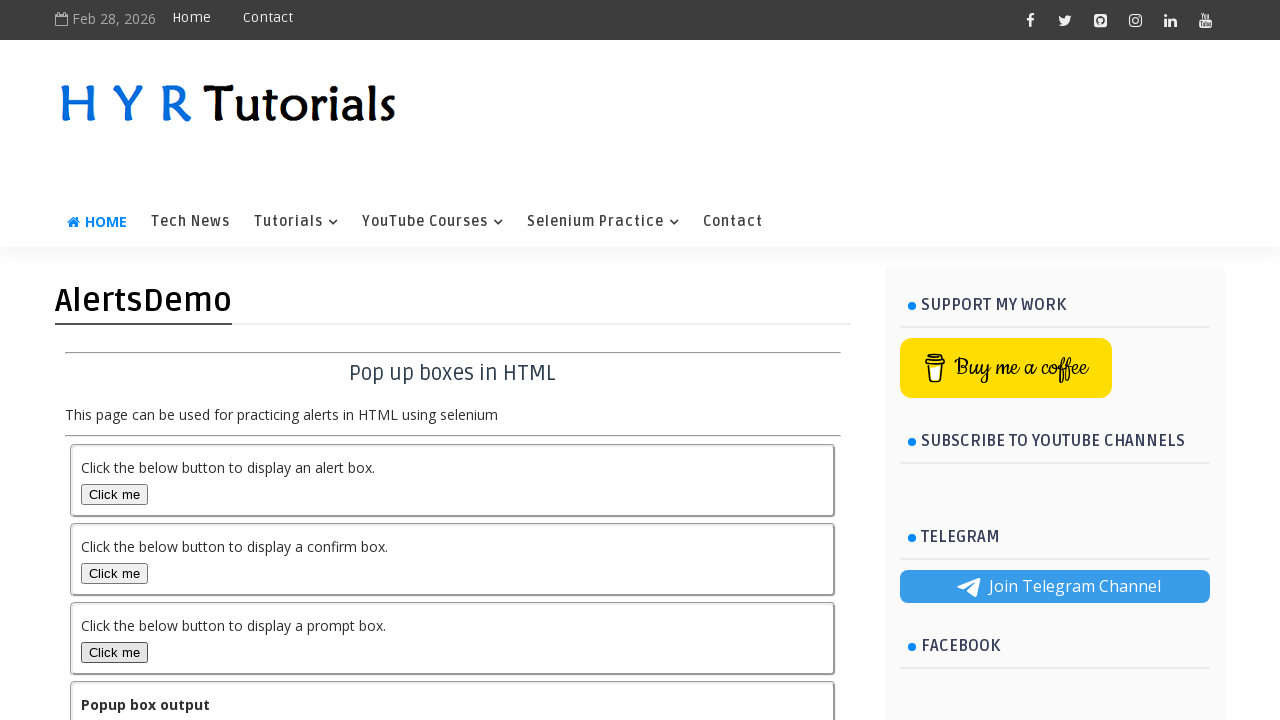

Set up dialog handler to dismiss second prompt
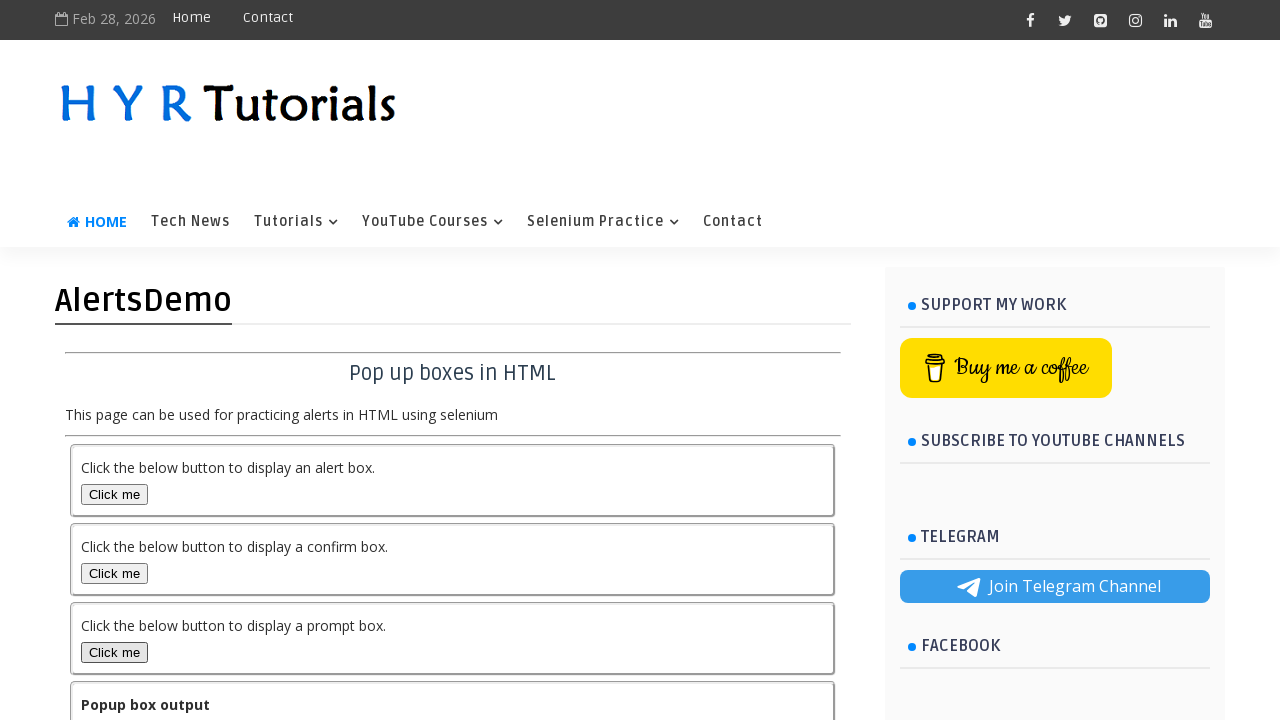

Clicked prompt box button to trigger second prompt at (114, 652) on #promptBox
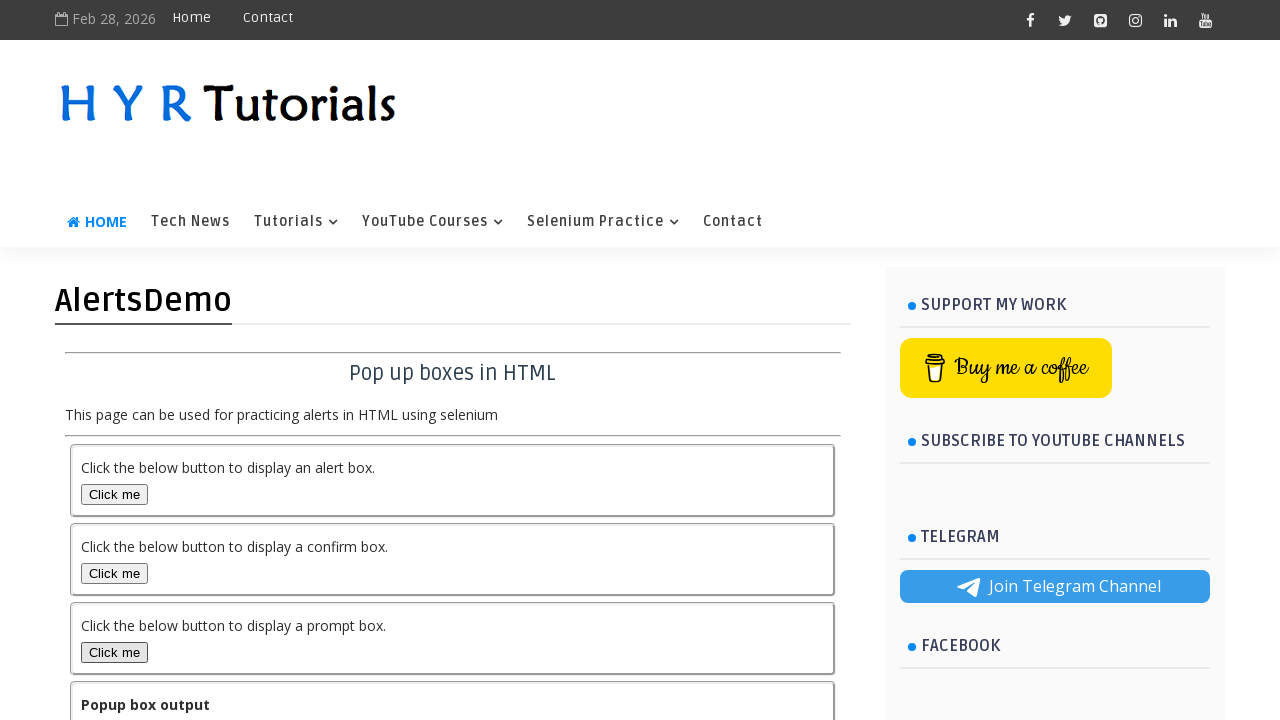

Output element was present after dismissing second prompt
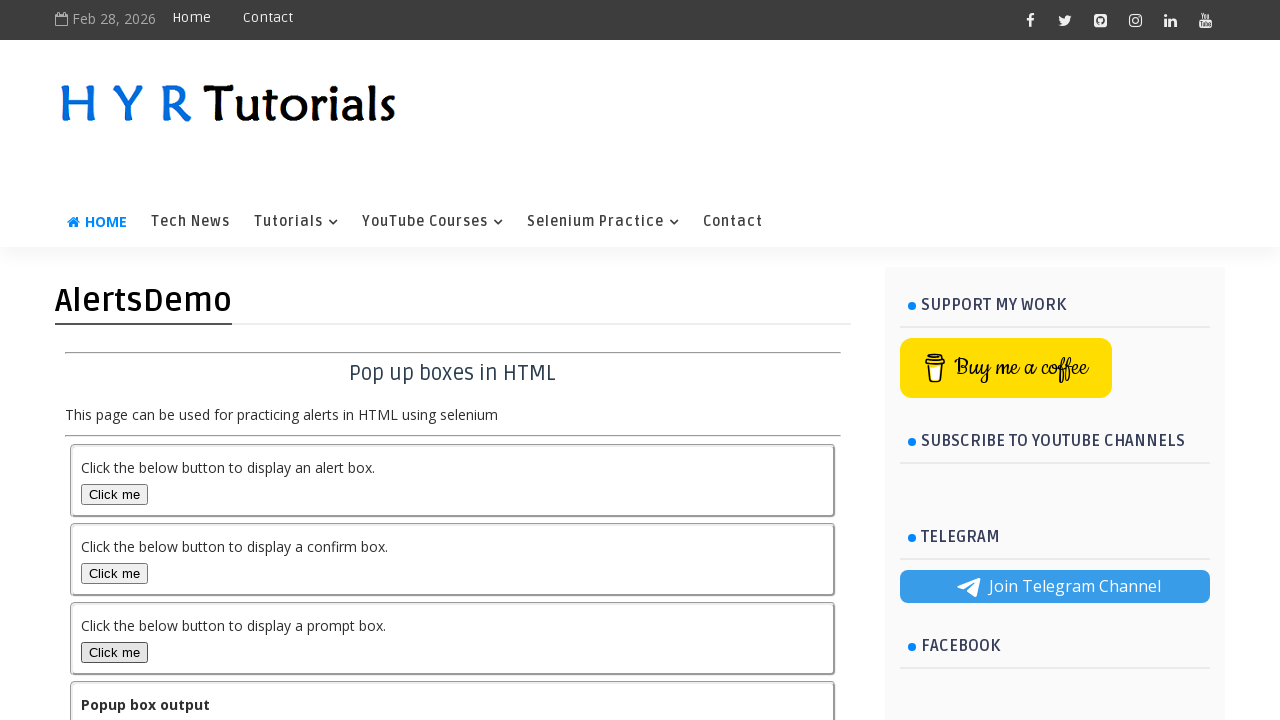

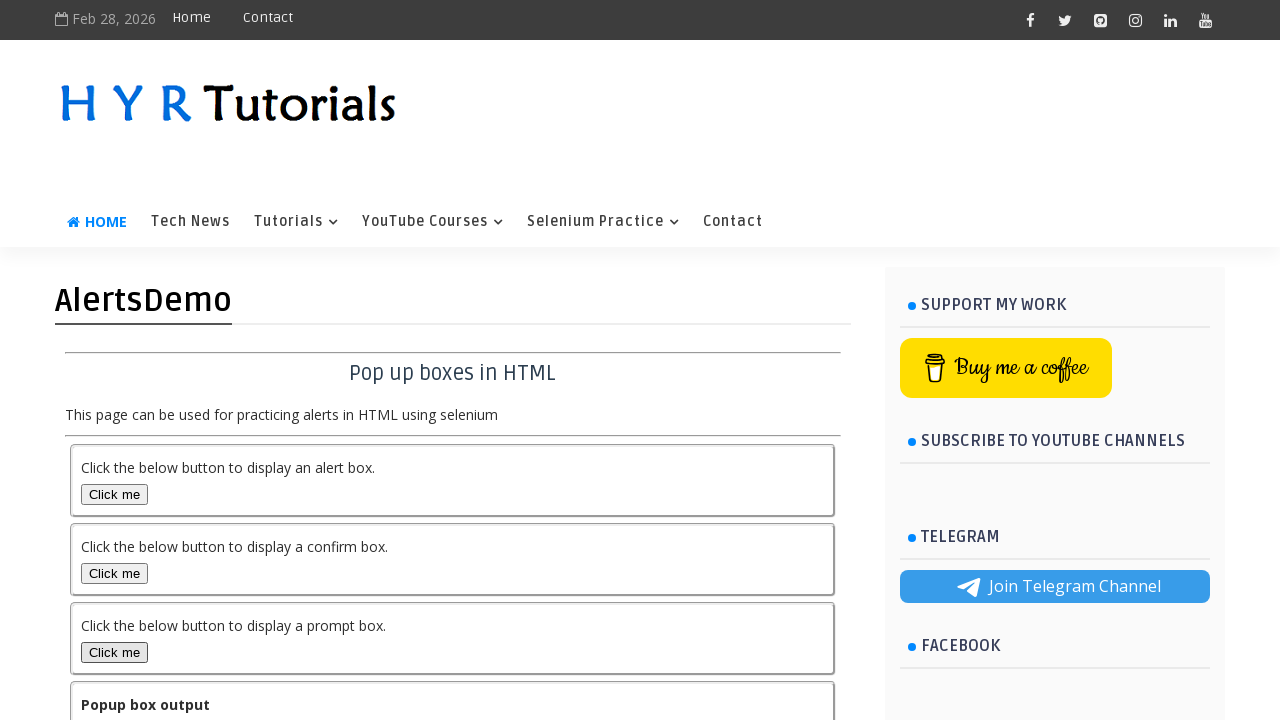